Tests iframe switching functionality by navigating between multiple frames on a page and filling text input fields in each frame, then switching back to the main content between each operation.

Starting URL: https://ui.vision/demo/webtest/frames/

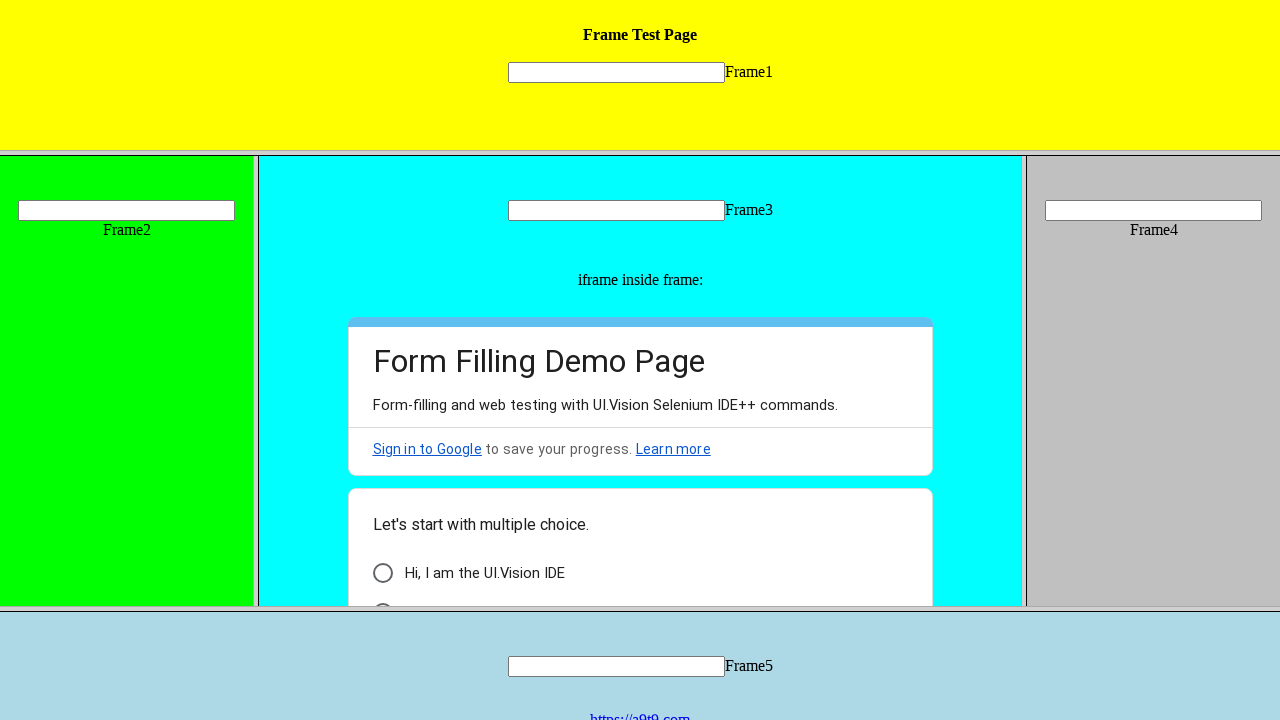

Located frame 1 with src='frame_1.html'
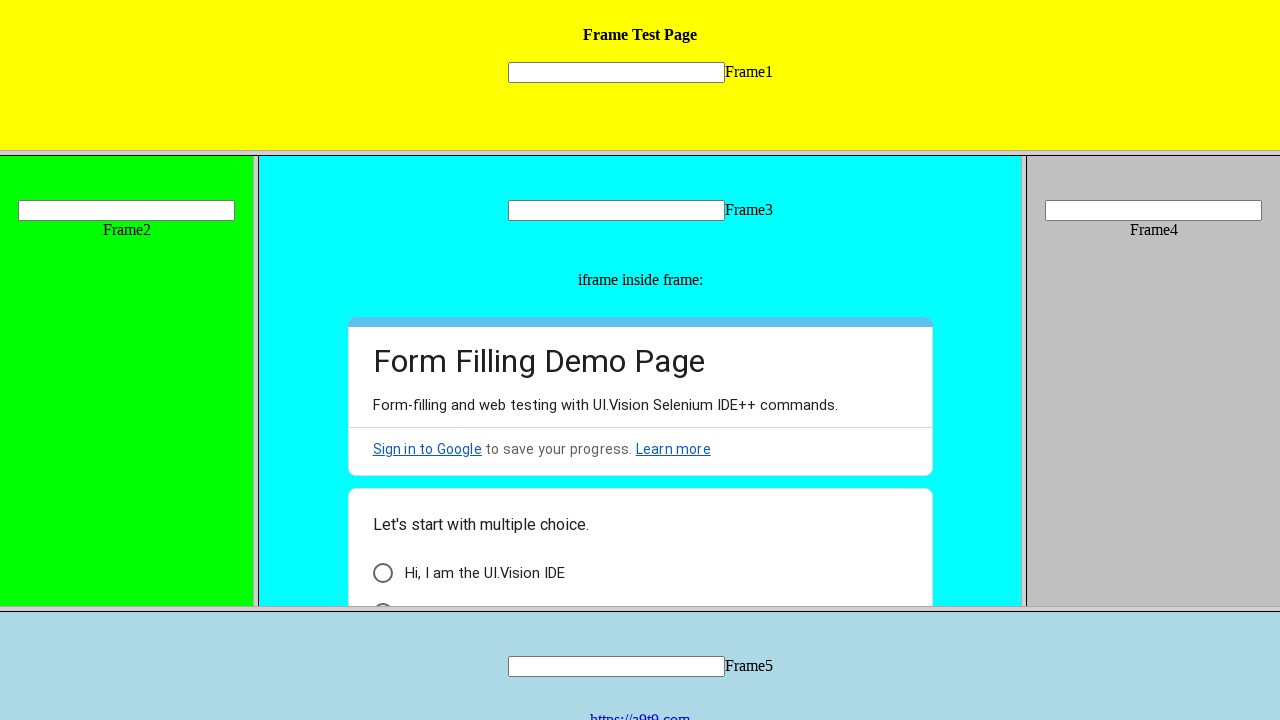

Filled text input in frame 1 with 'Jaima' on frame[src='frame_1.html'] >> internal:control=enter-frame >> input[name='mytext1
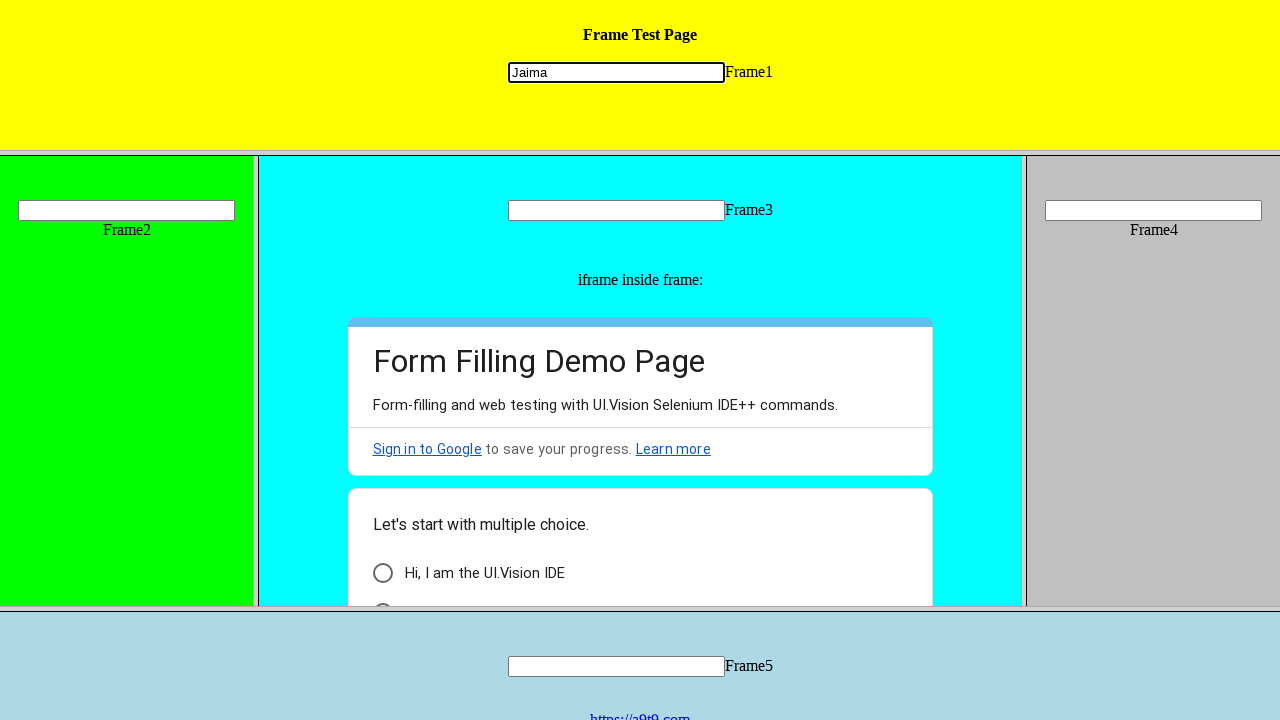

Located frame 2 with src='frame_2.html'
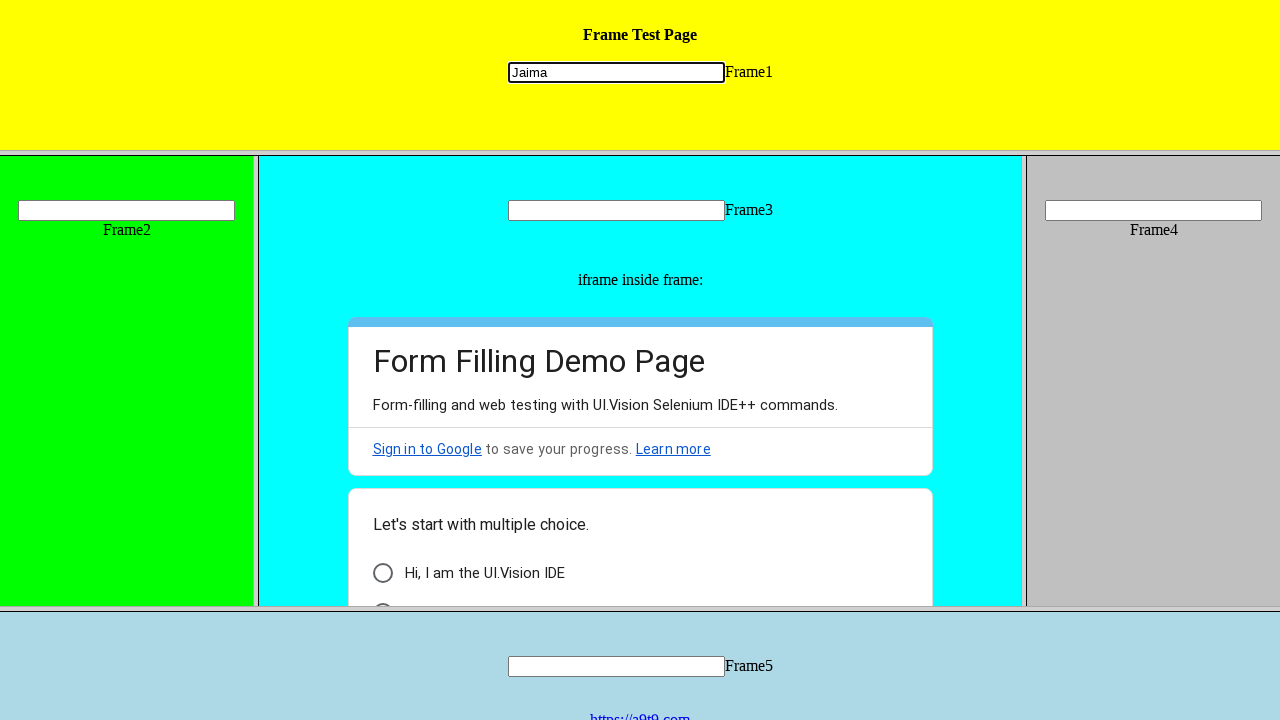

Filled text input in frame 2 with 'jai Matadi' on frame[src='frame_2.html'] >> internal:control=enter-frame >> input[name='mytext2
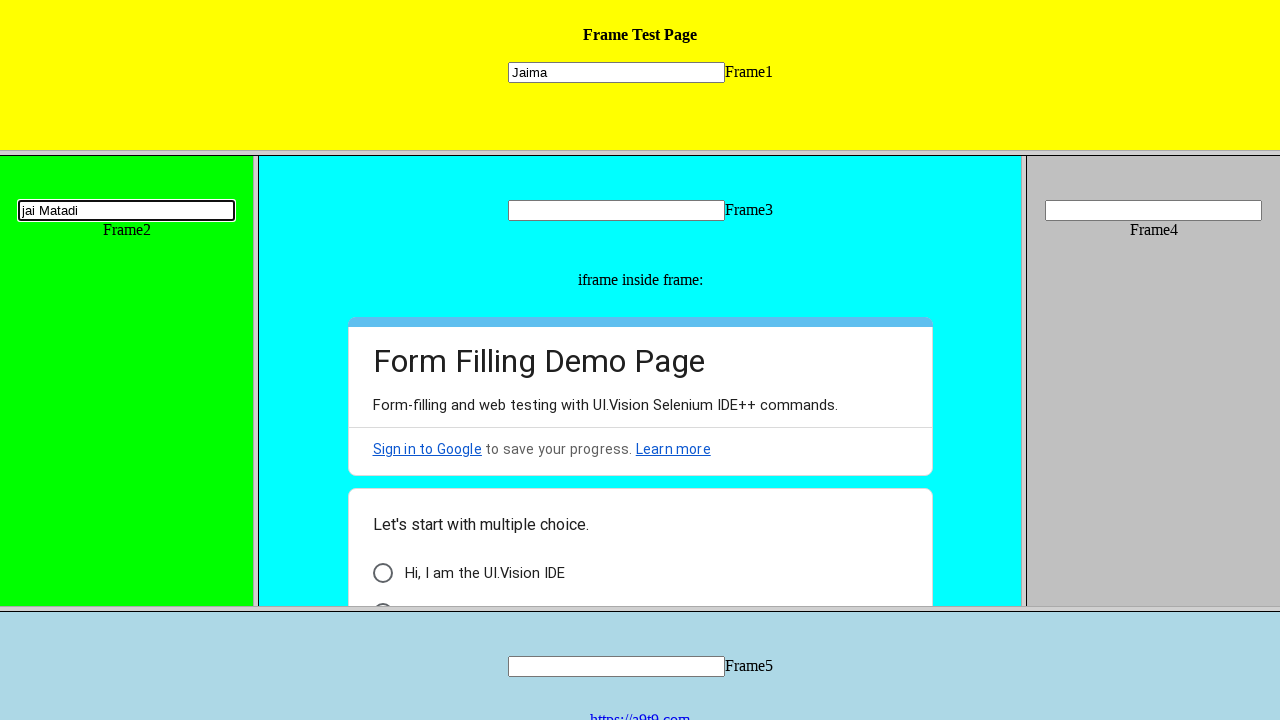

Located frame 3 with src='frame_3.html'
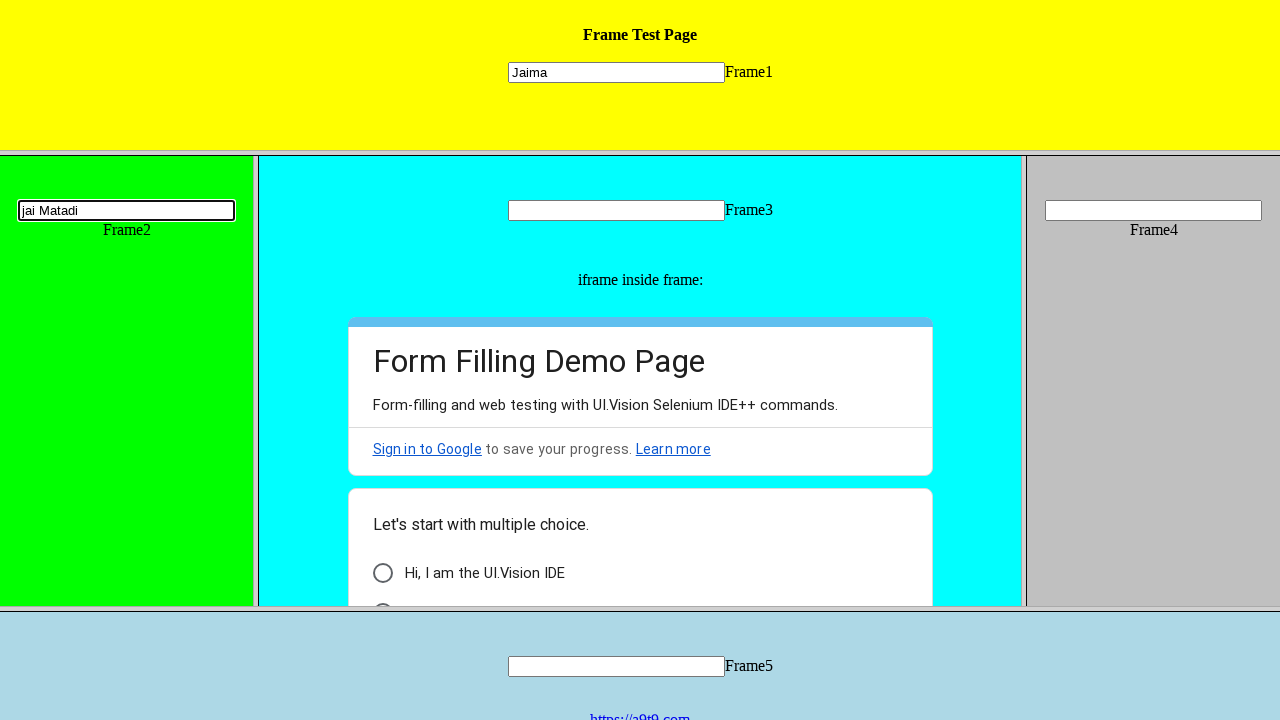

Filled text input in frame 3 with 'jai Matadi' on frame[src='frame_3.html'] >> internal:control=enter-frame >> input[name='mytext3
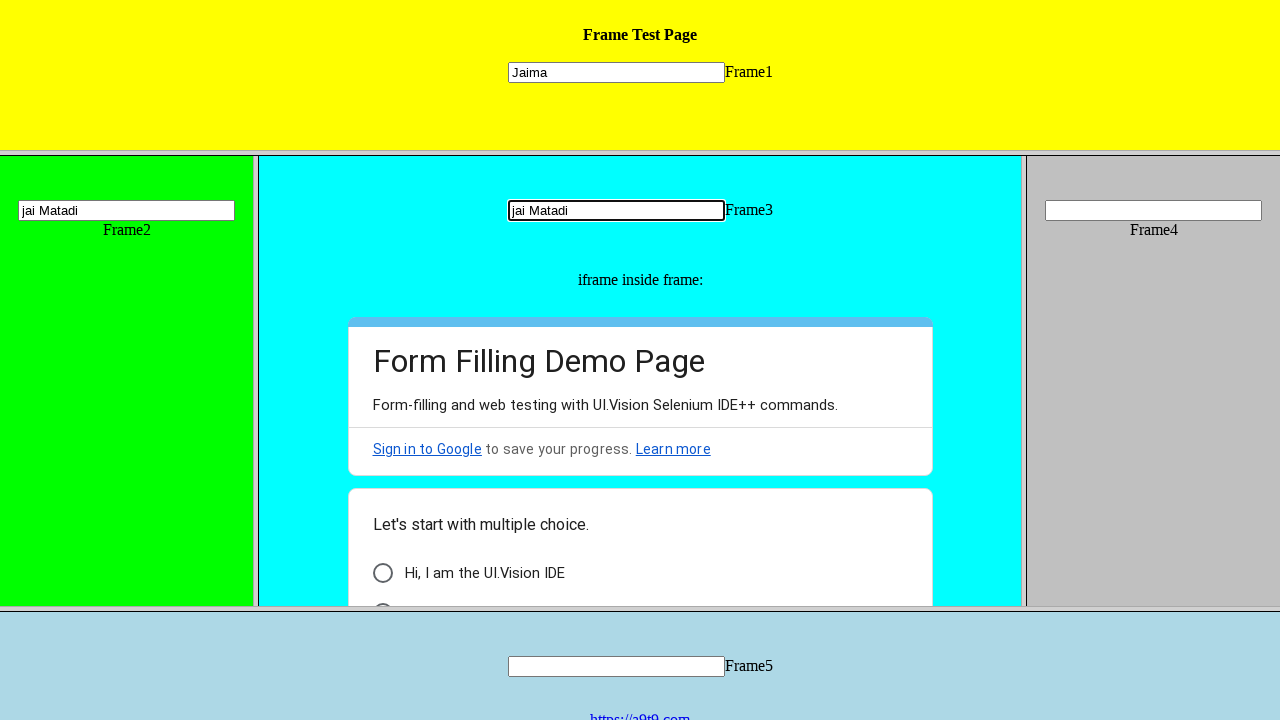

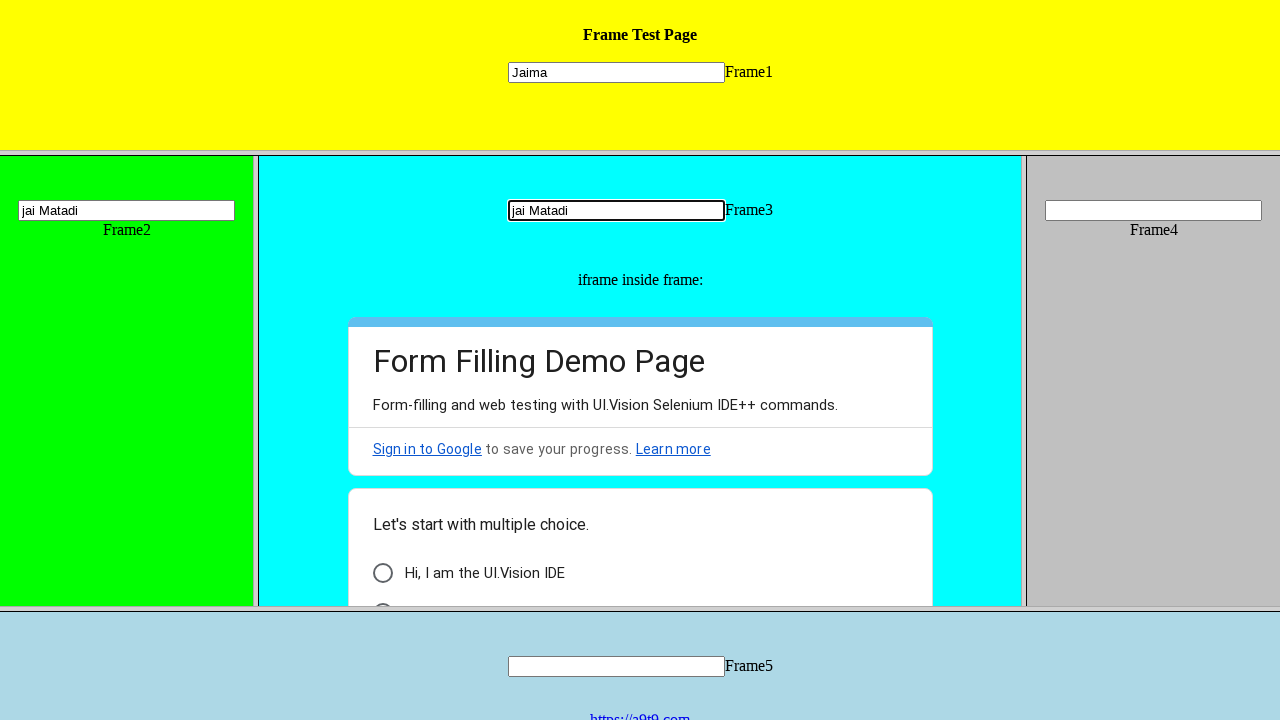